Verifies the products page functionality by navigating to the Products section, checking that the product list is visible, clicking on the first product's "View Product" button, and verifying that the product details page displays all required information.

Starting URL: https://automationexercise.com

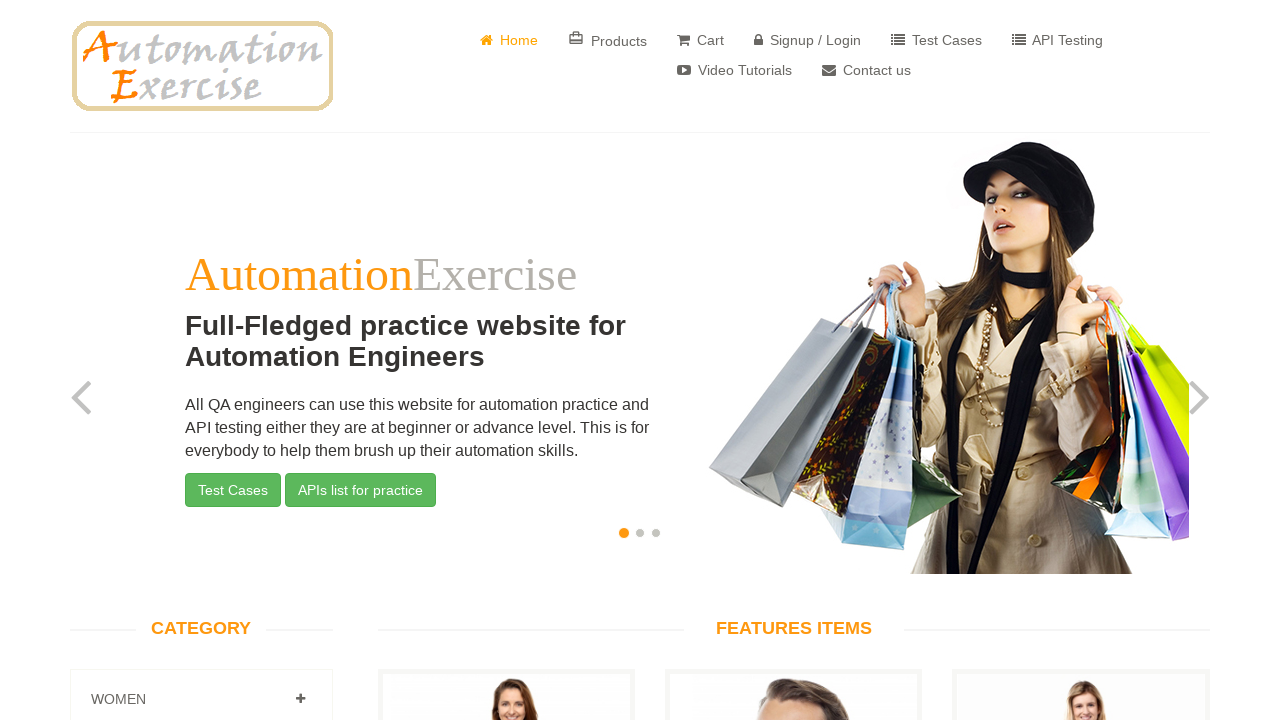

Verified website logo is visible on main page
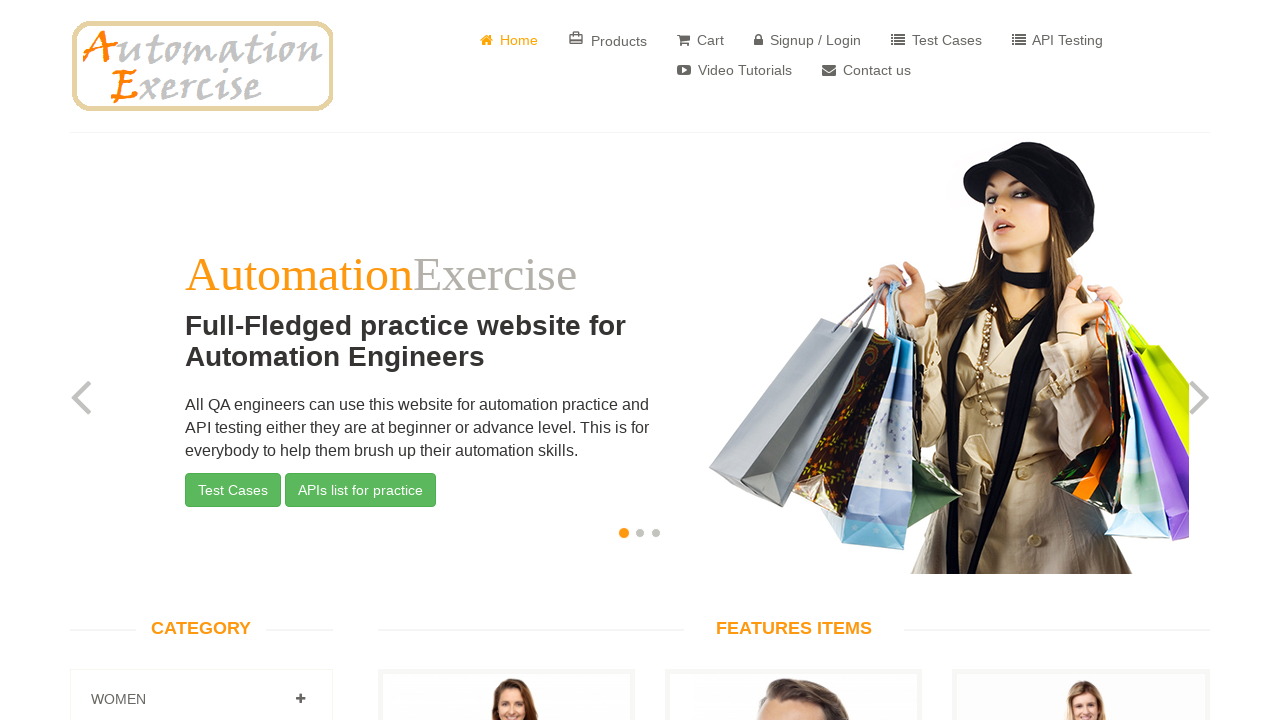

Clicked on Products button in navigation at (608, 40) on a[href='/products']
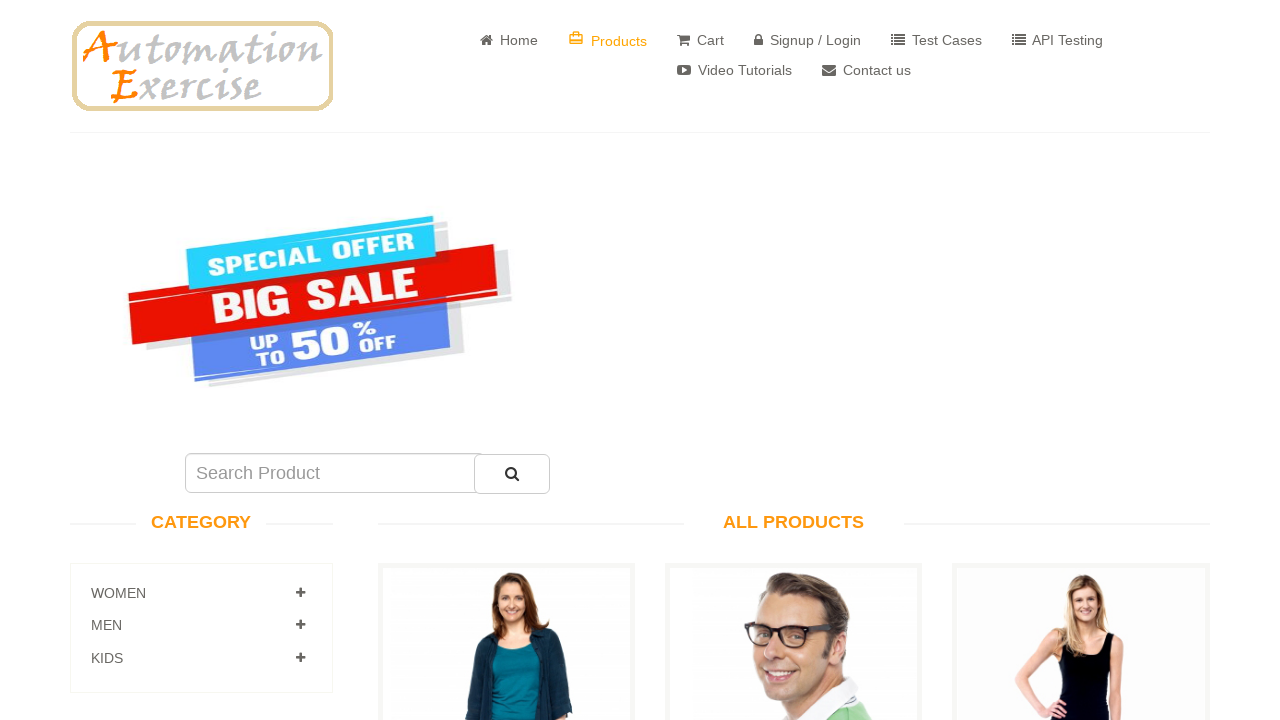

Successfully navigated to ALL PRODUCTS page
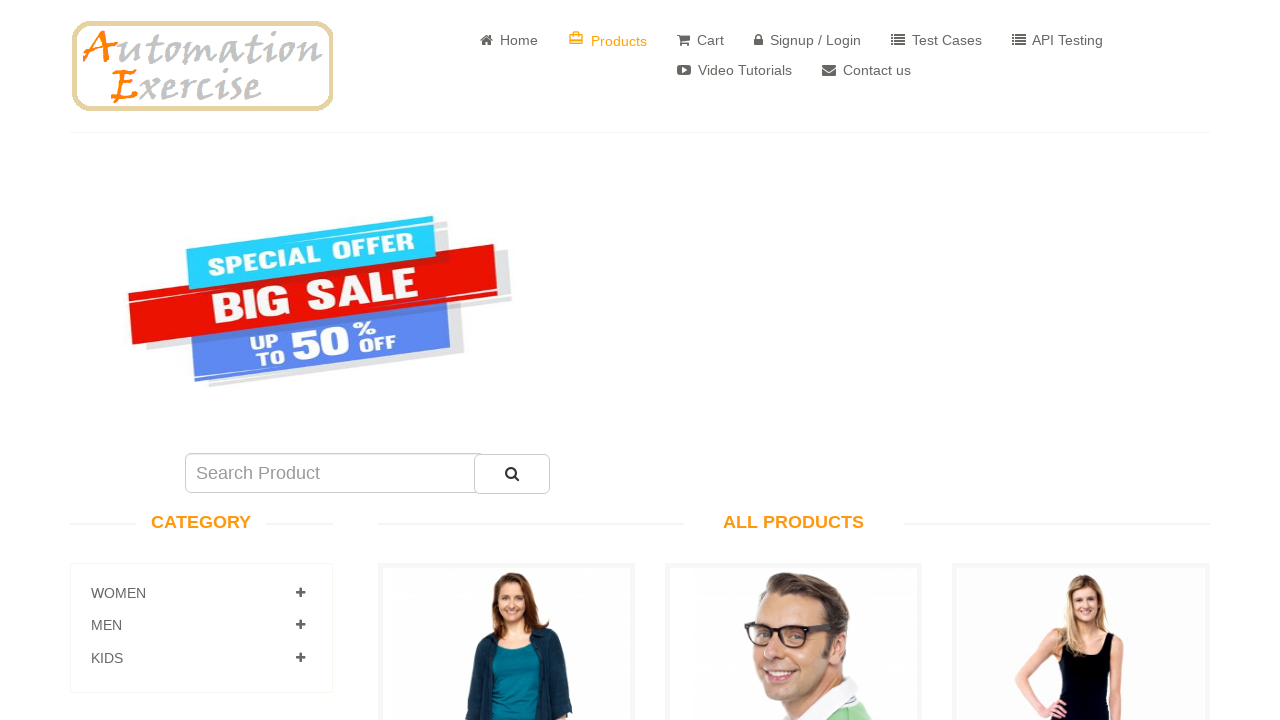

Verified products list is visible with product items
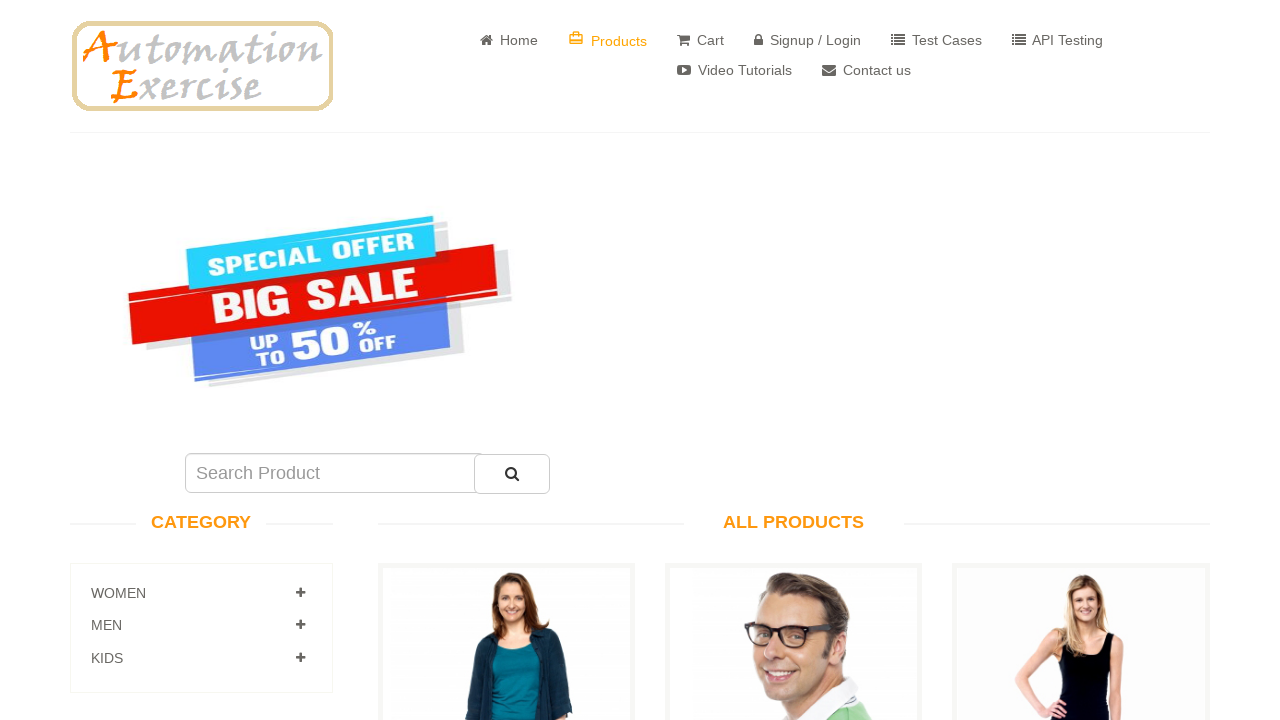

Clicked View Product button on first product at (506, 361) on a[href='/product_details/1']
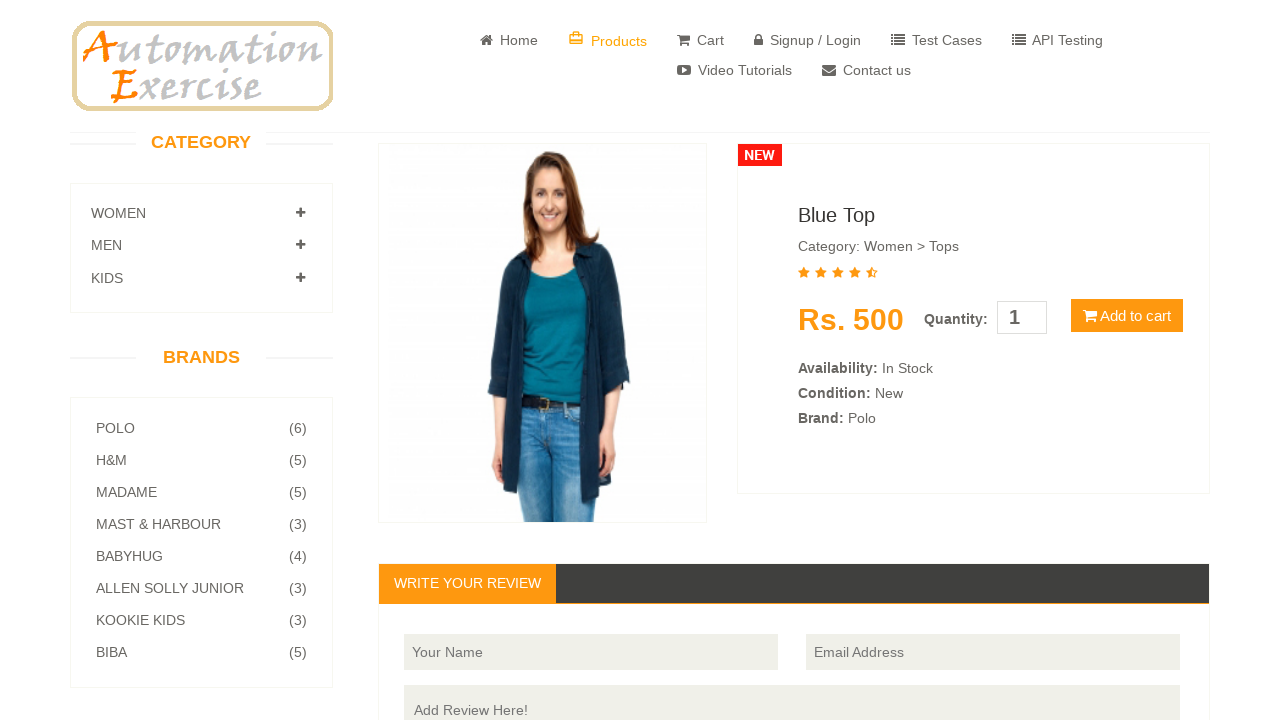

Successfully navigated to product details page for first product
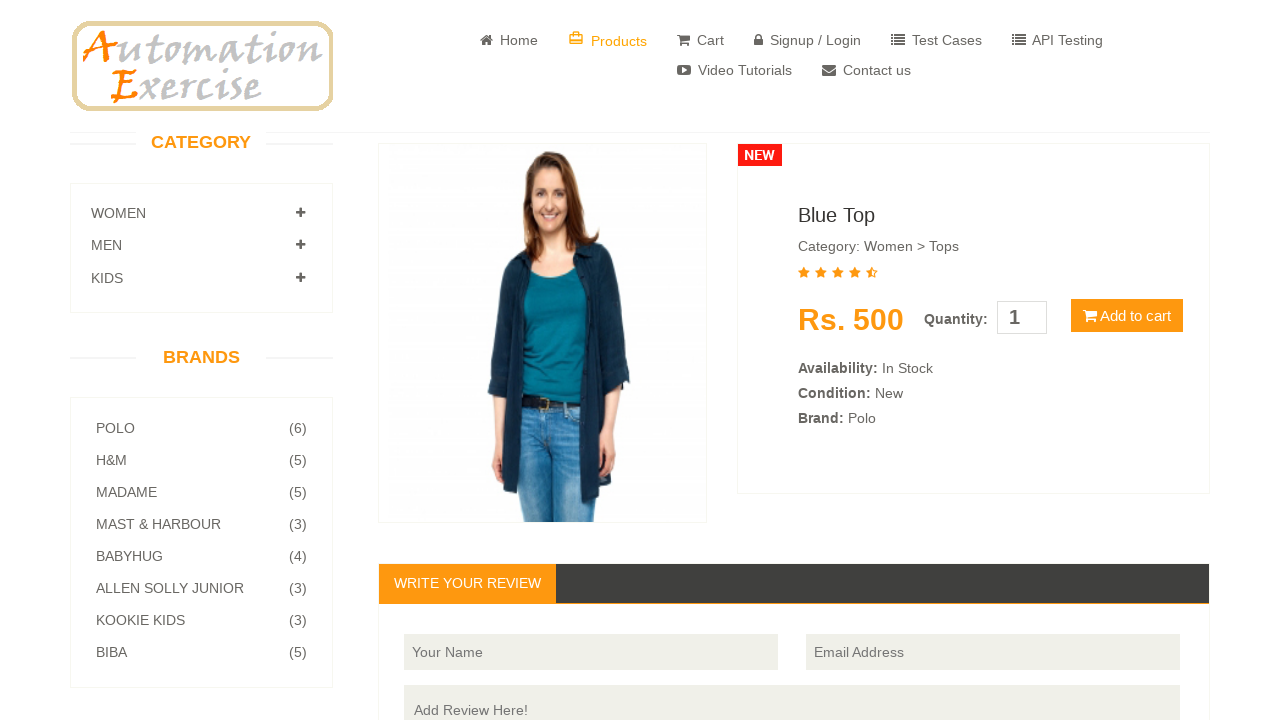

Product information section is visible
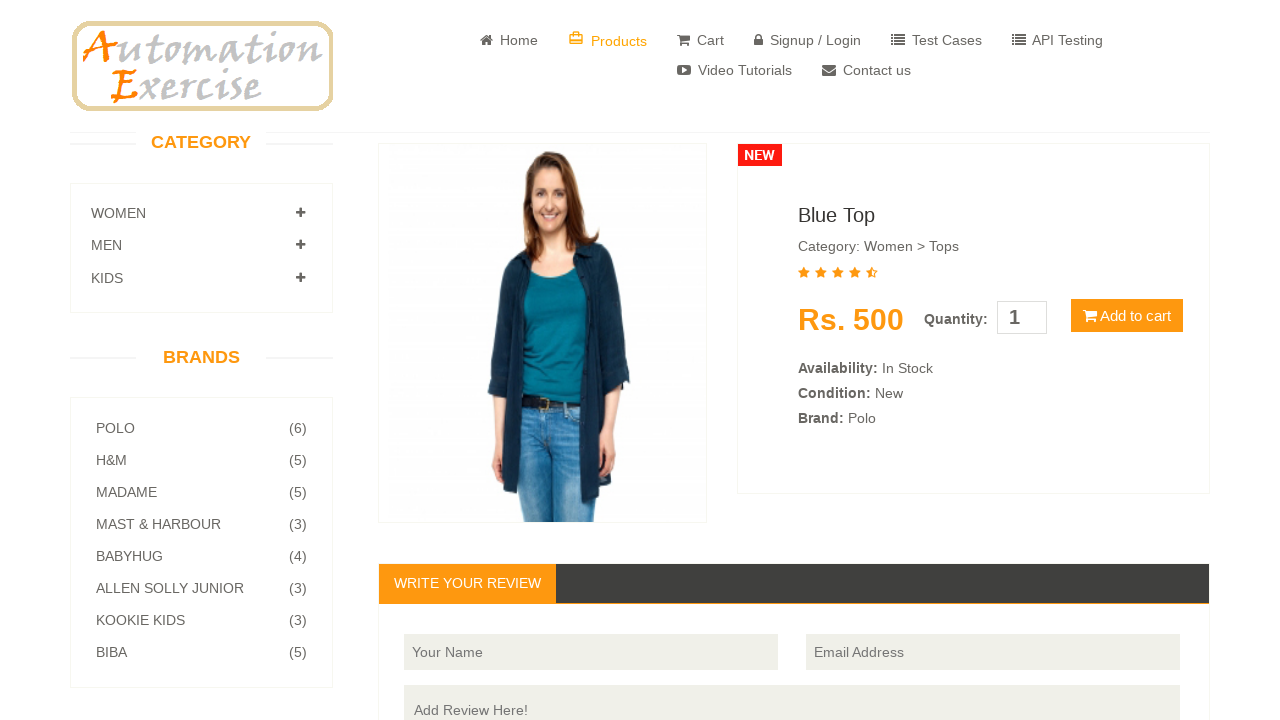

Product name is visible
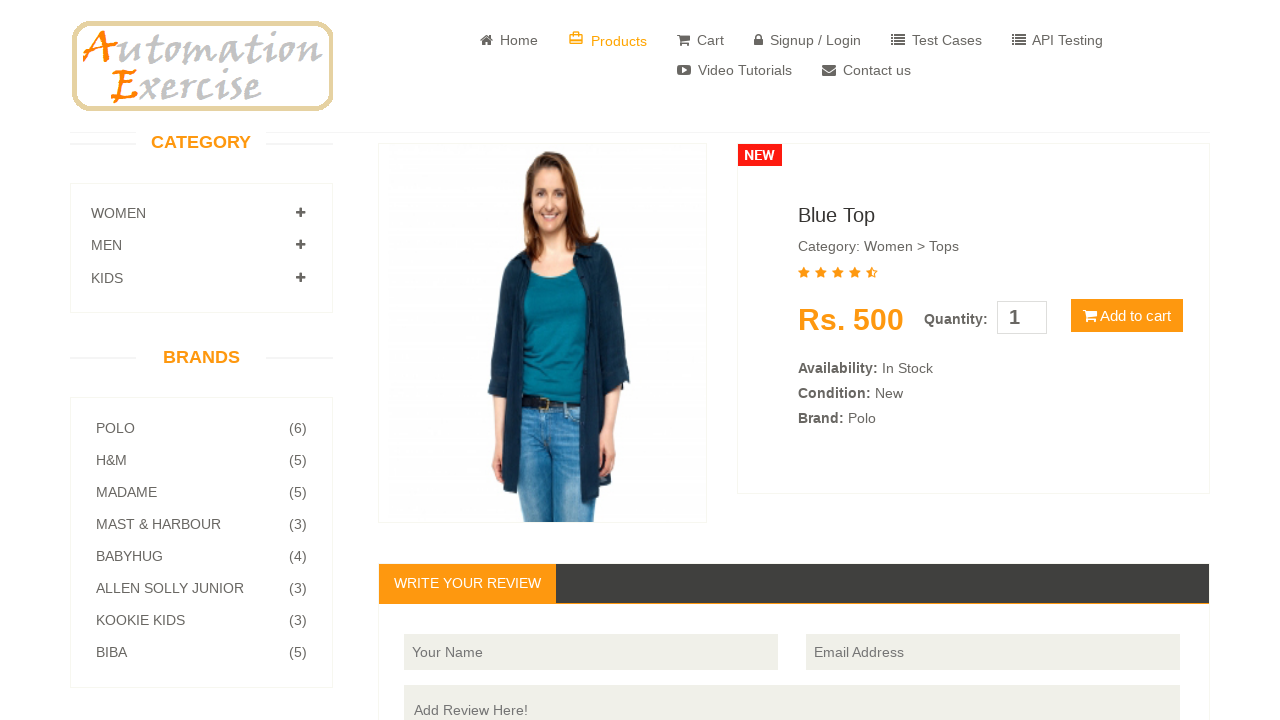

Product price is visible
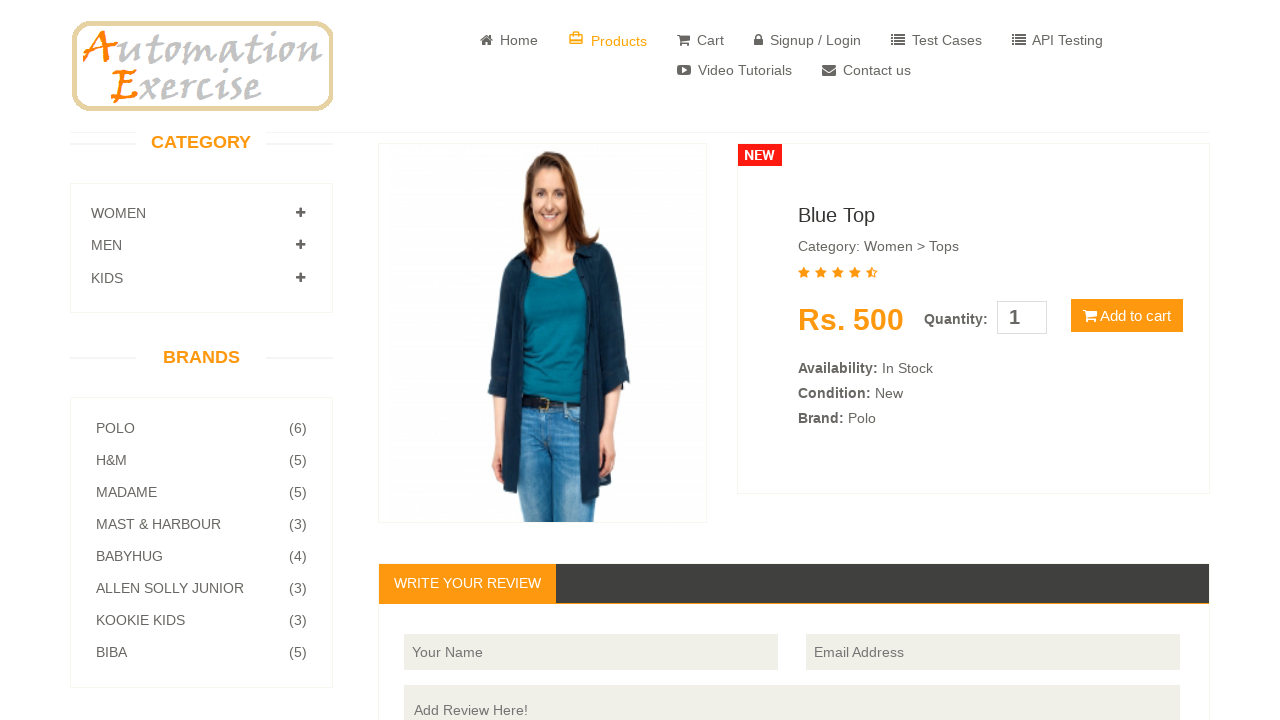

Product category is visible
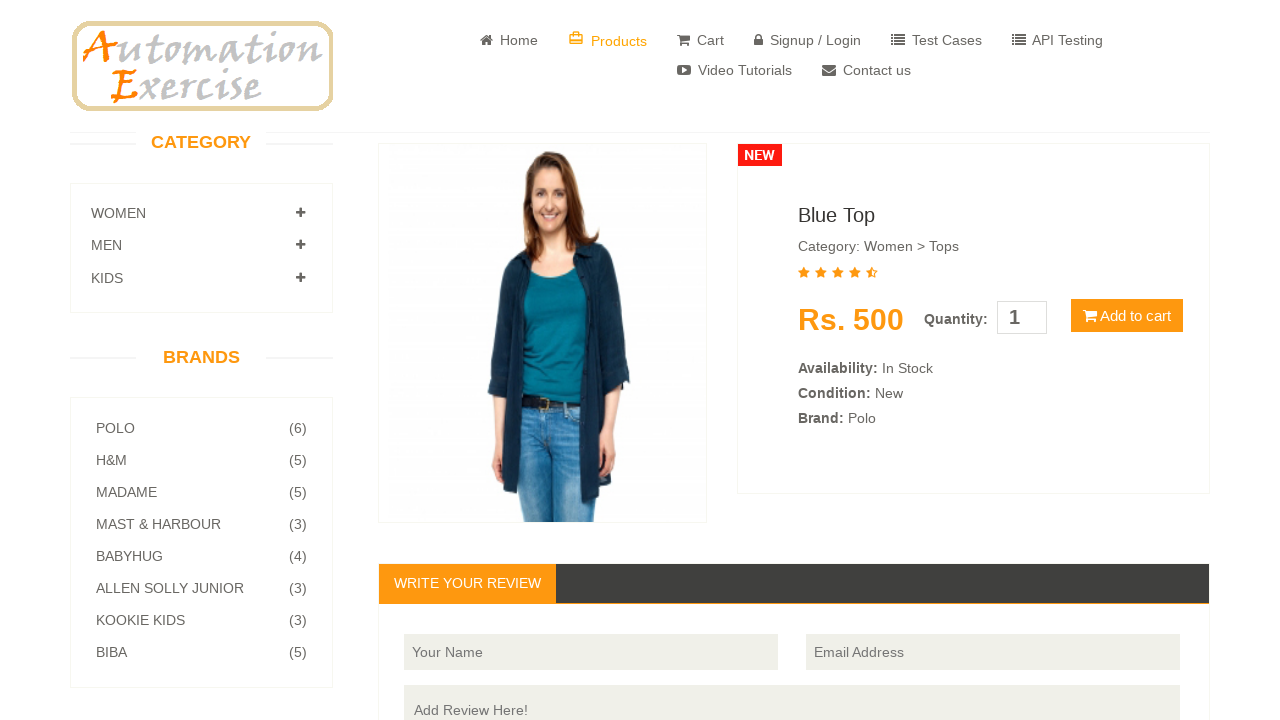

Product availability is visible
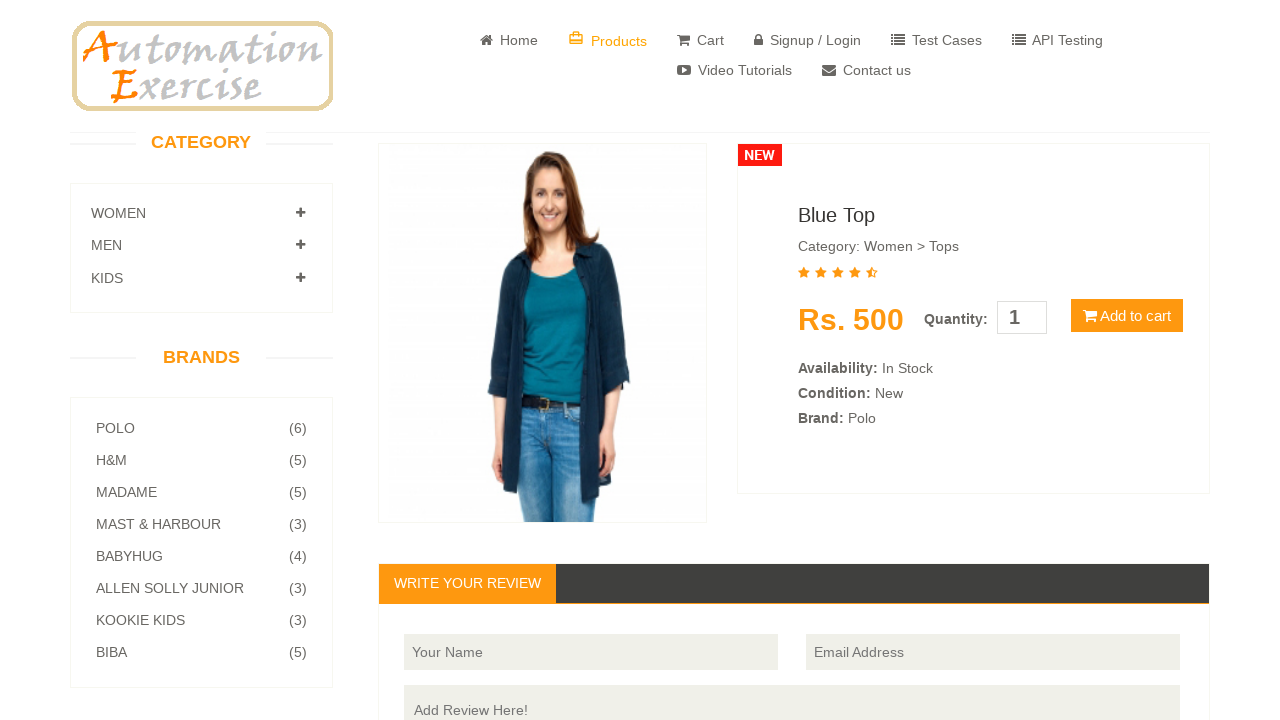

Product condition is visible
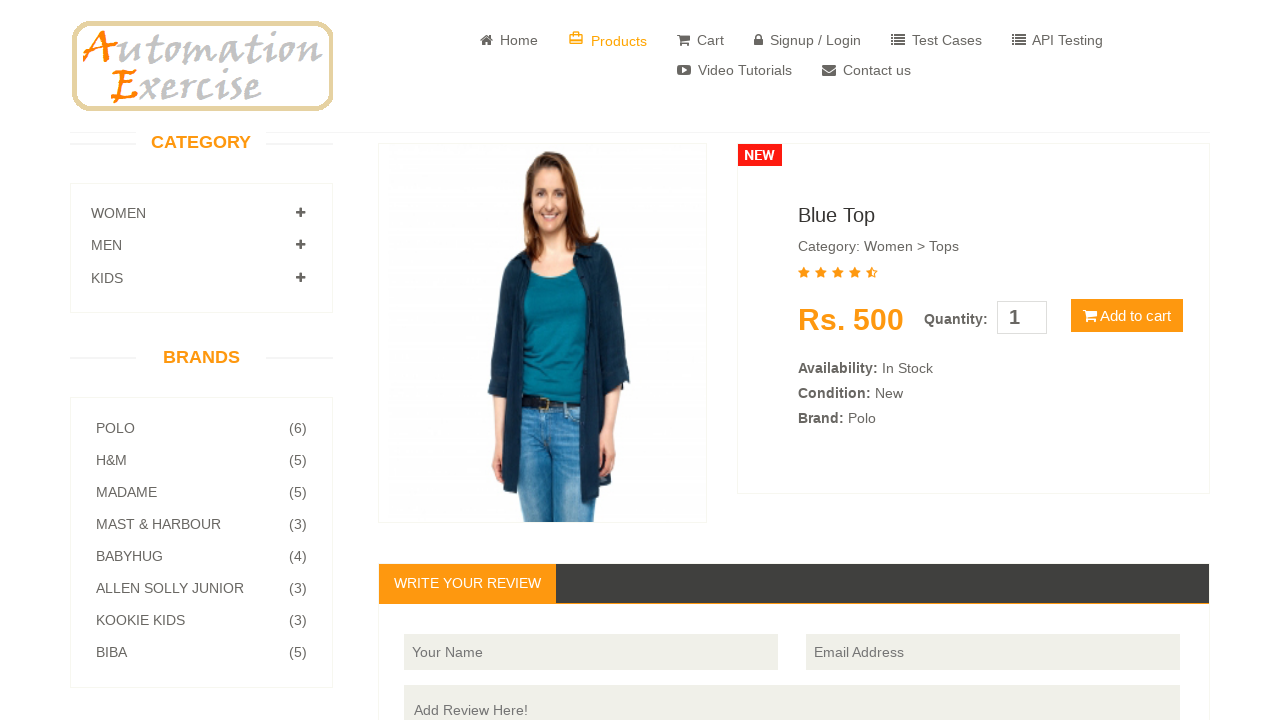

Product brand is visible
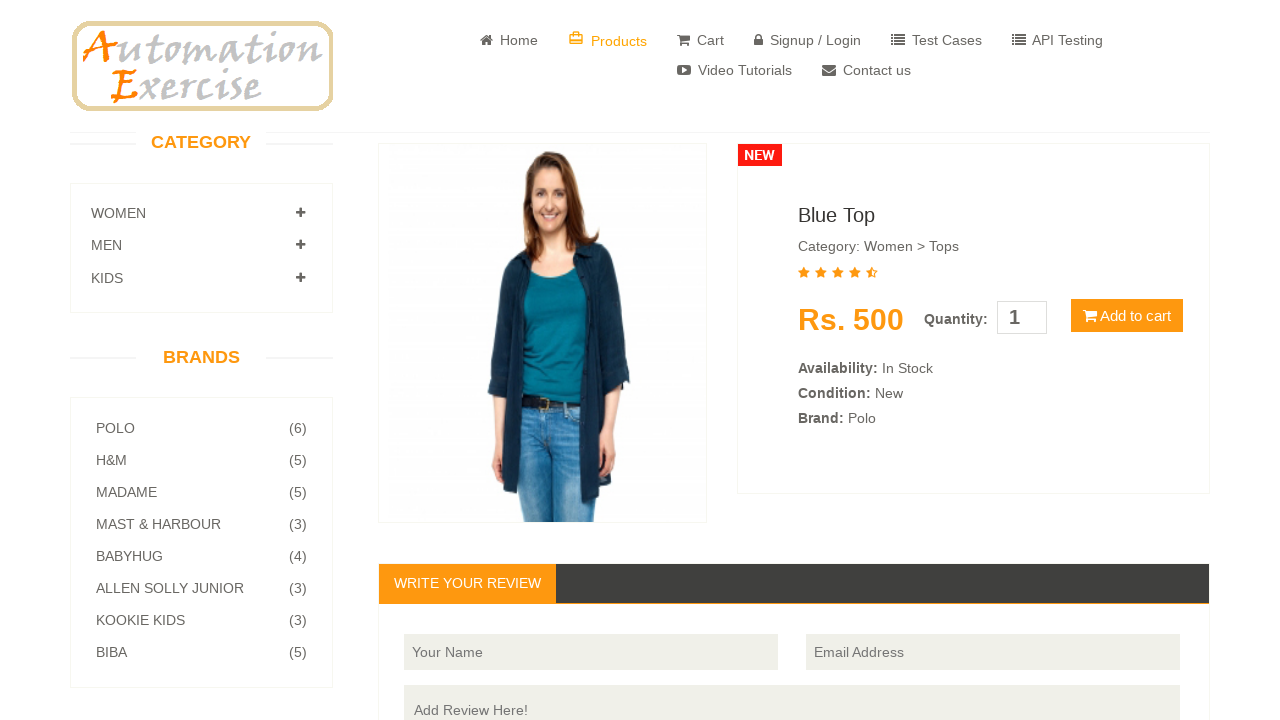

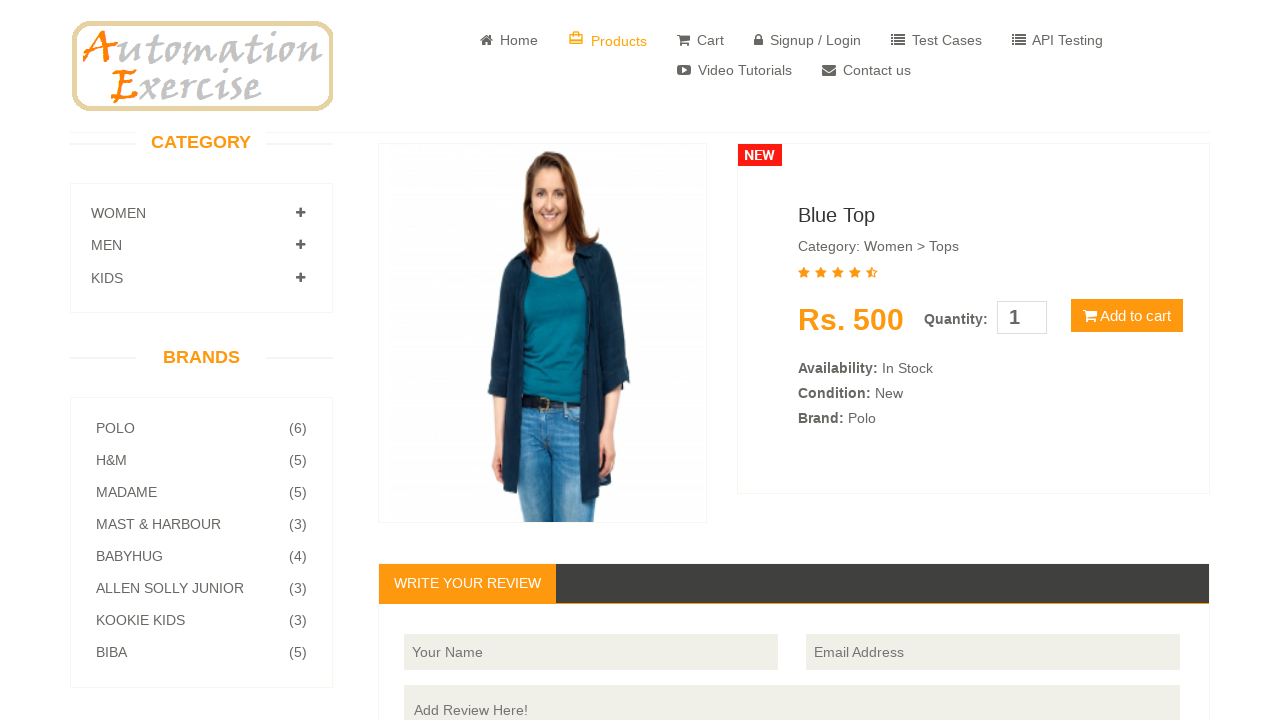